Tests keyboard navigation on Rediff website by pressing Tab and Enter keys to navigate through focusable elements and activate them.

Starting URL: https://www.rediff.com/

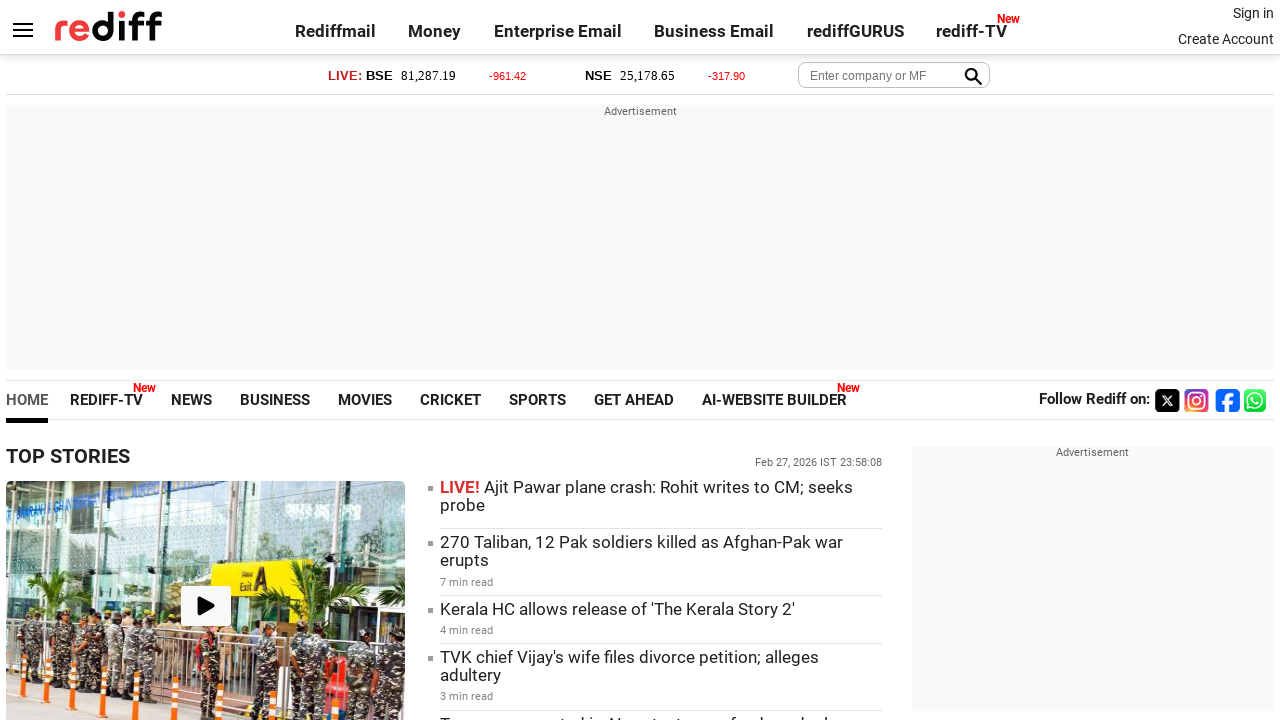

Pressed Tab to move focus to next focusable element
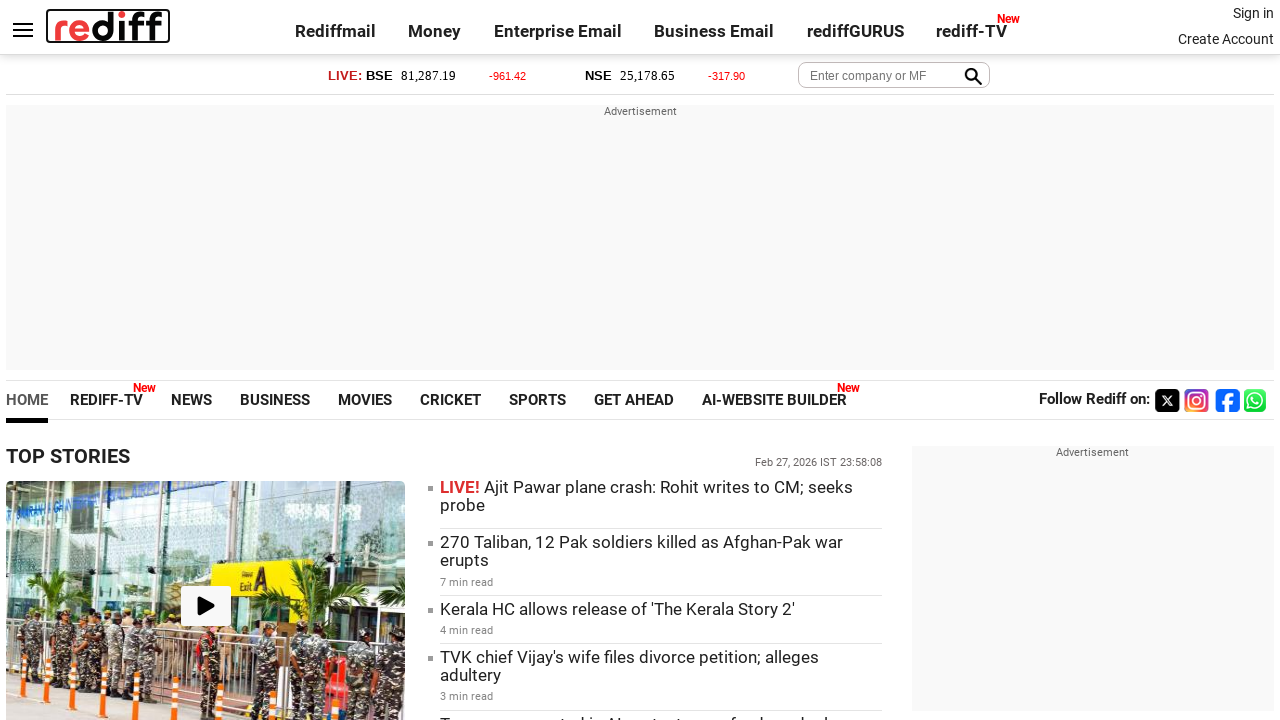

Pressed Enter to activate focused element
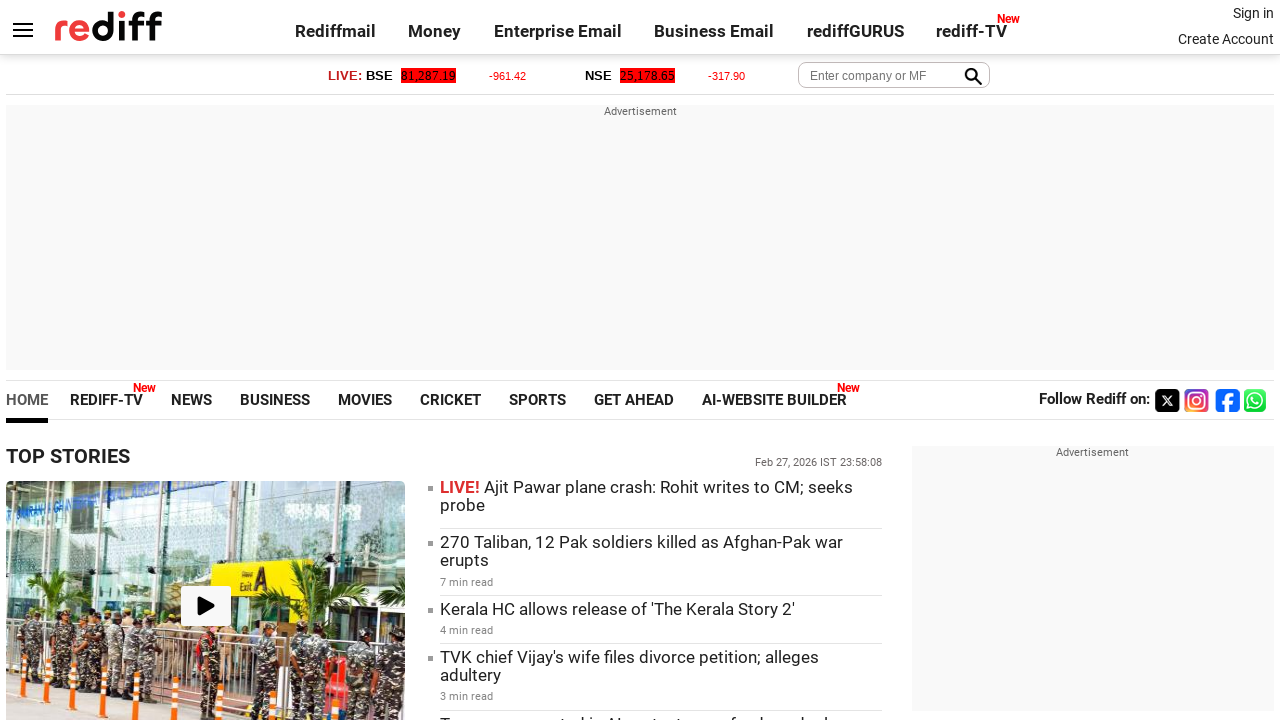

Pressed Enter again to activate focused element
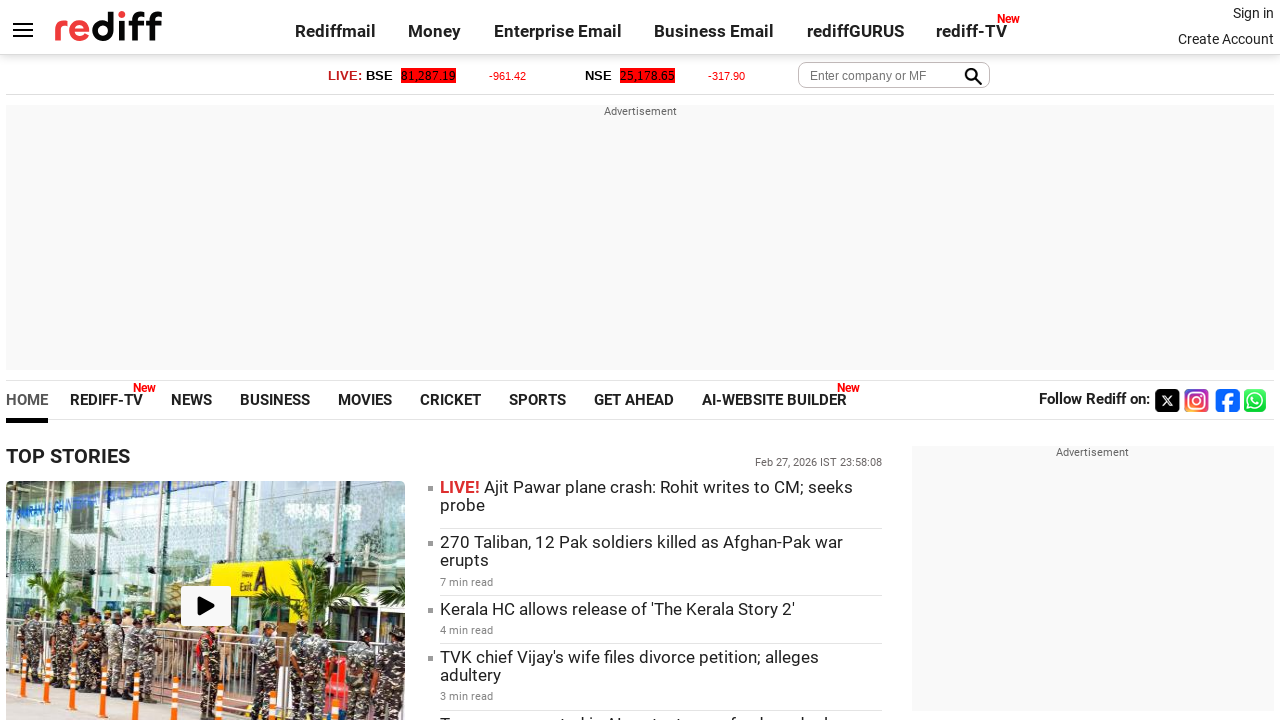

Waited 5 seconds for page interaction
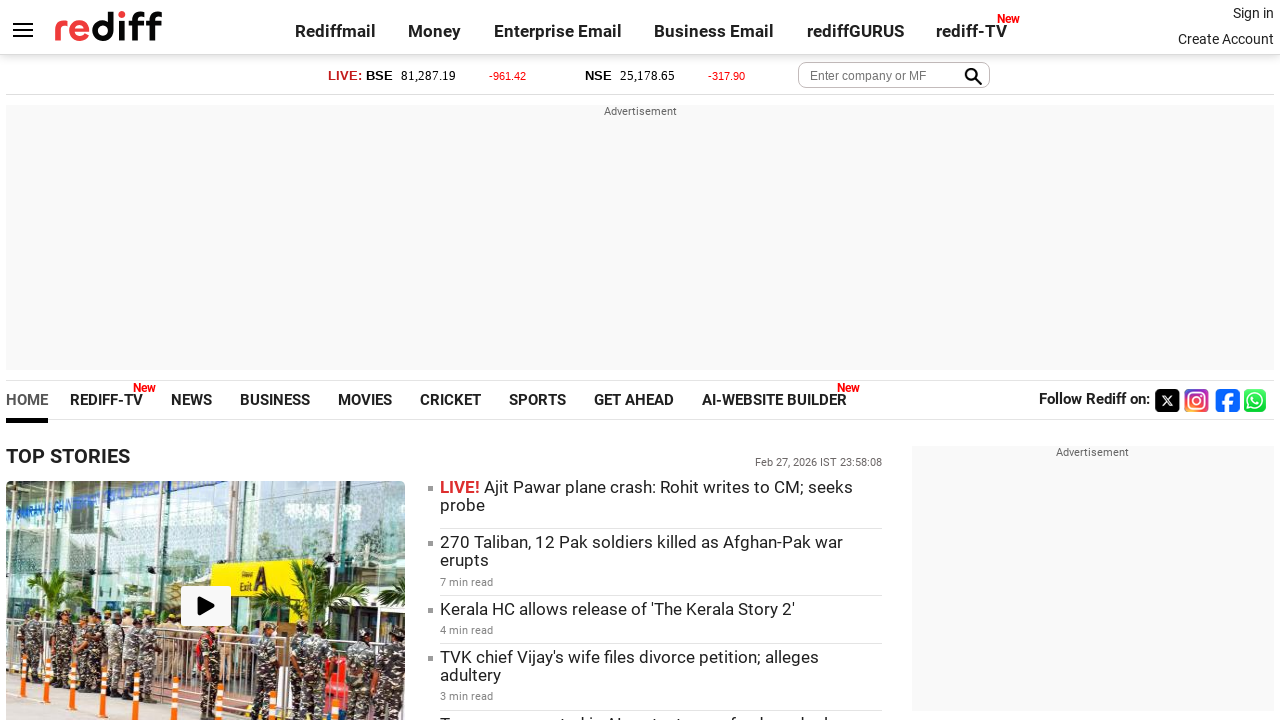

Pressed Tab again to move focus to next focusable element
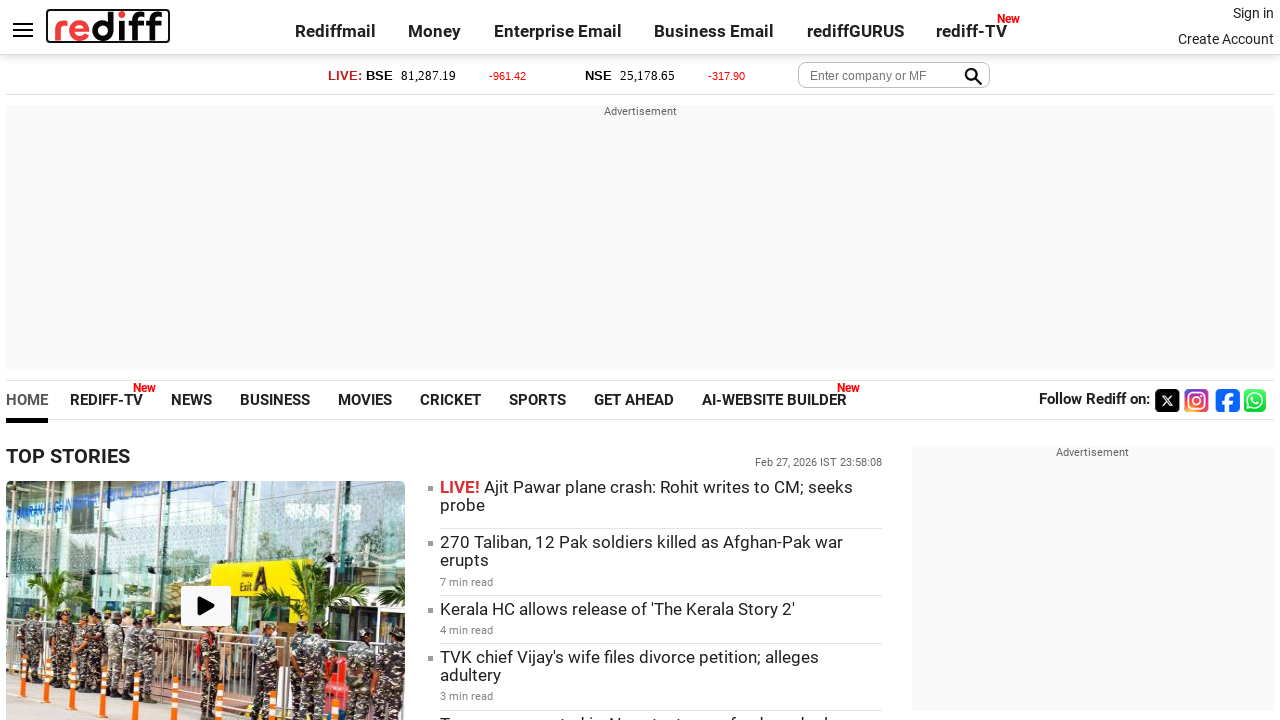

Pressed Enter to activate focused element
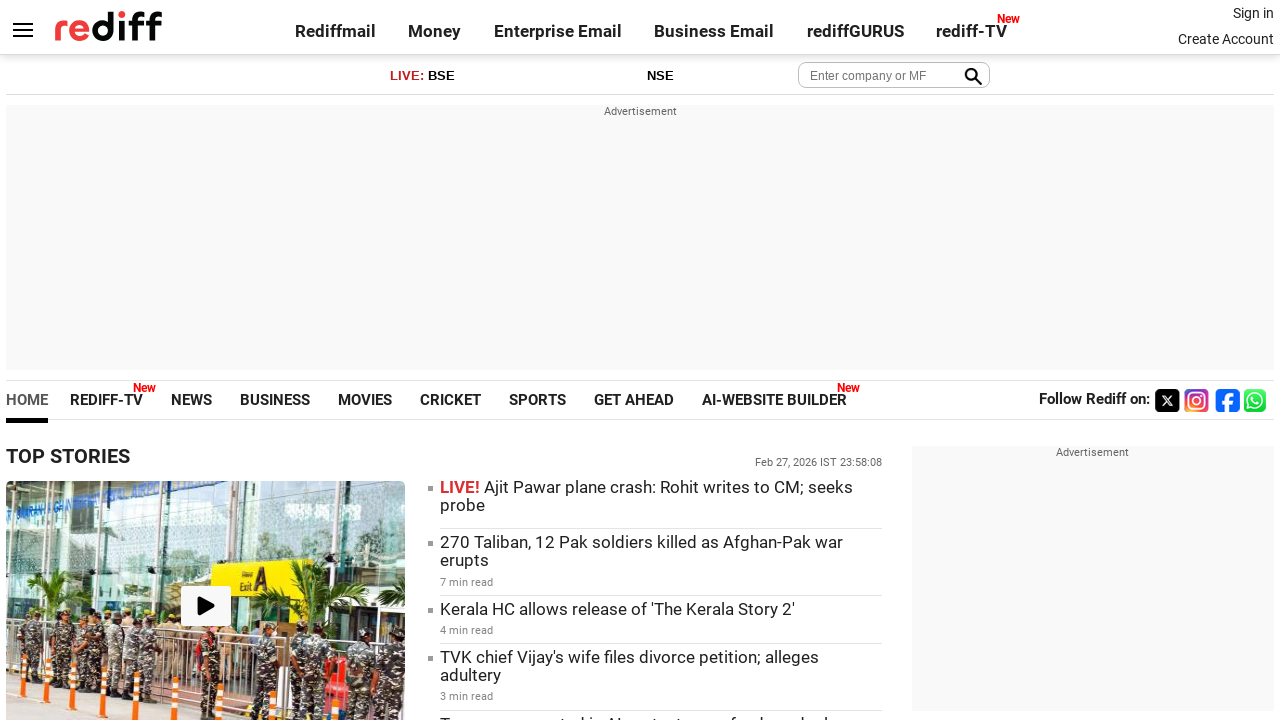

Pressed Enter again to activate focused element
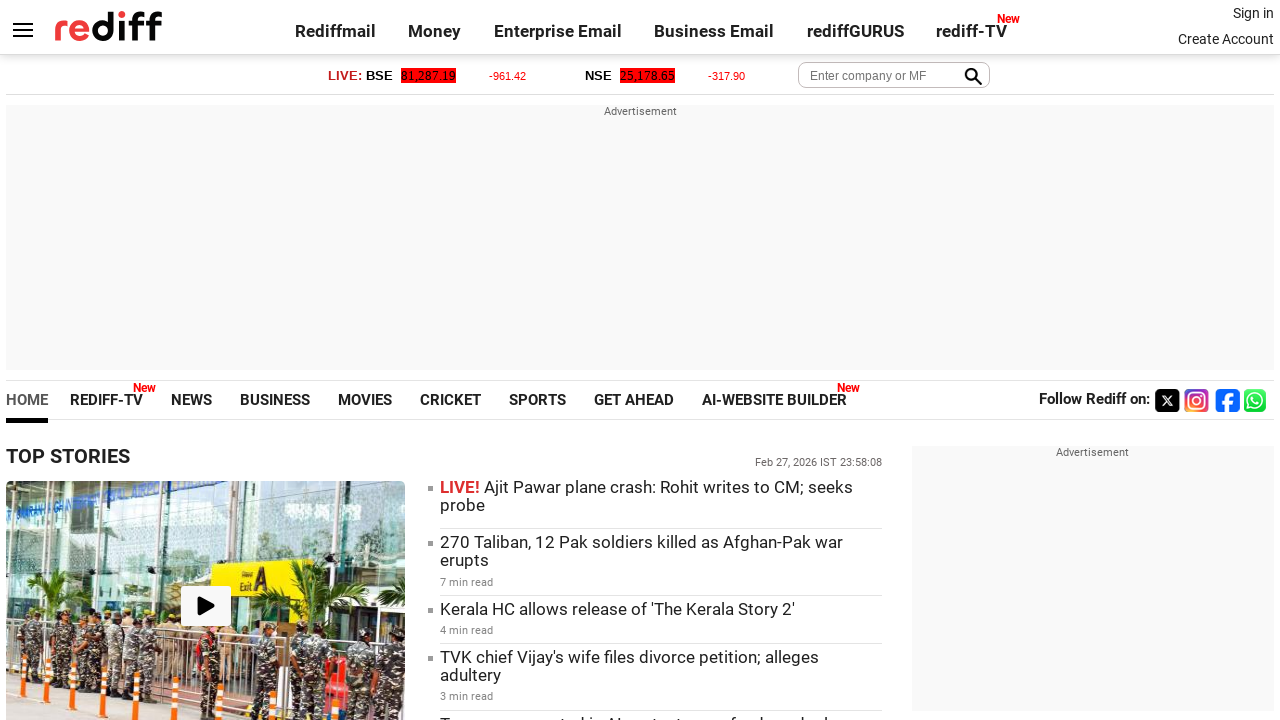

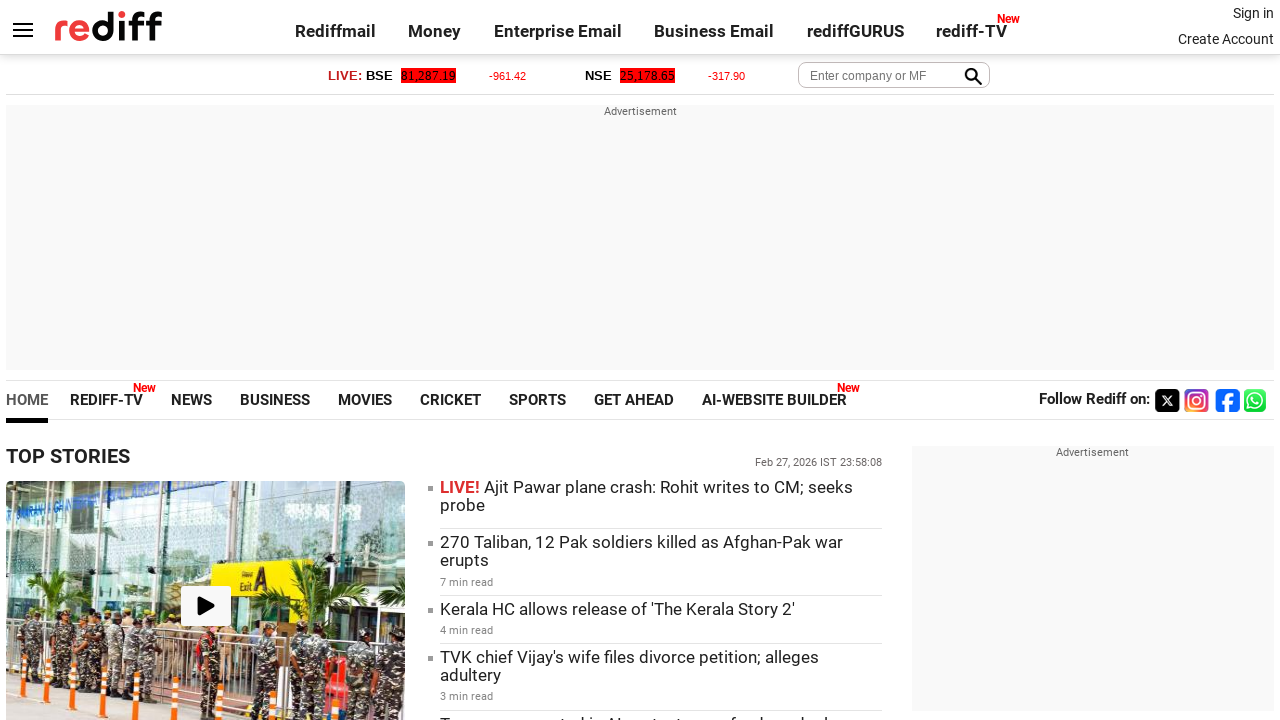